Tests JavaScript prompt dialog by entering text and accepting it

Starting URL: http://the-internet.herokuapp.com

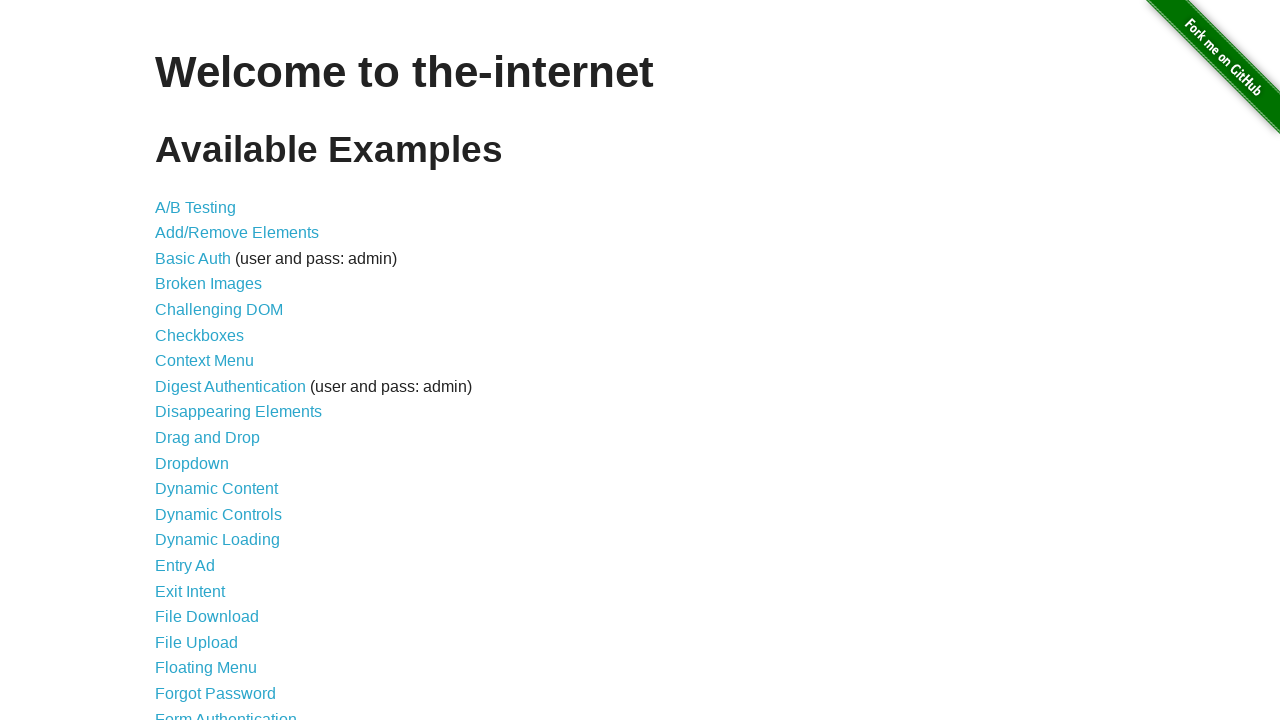

Clicked JavaScript Alerts link at (214, 361) on a:text('JavaScript Alerts')
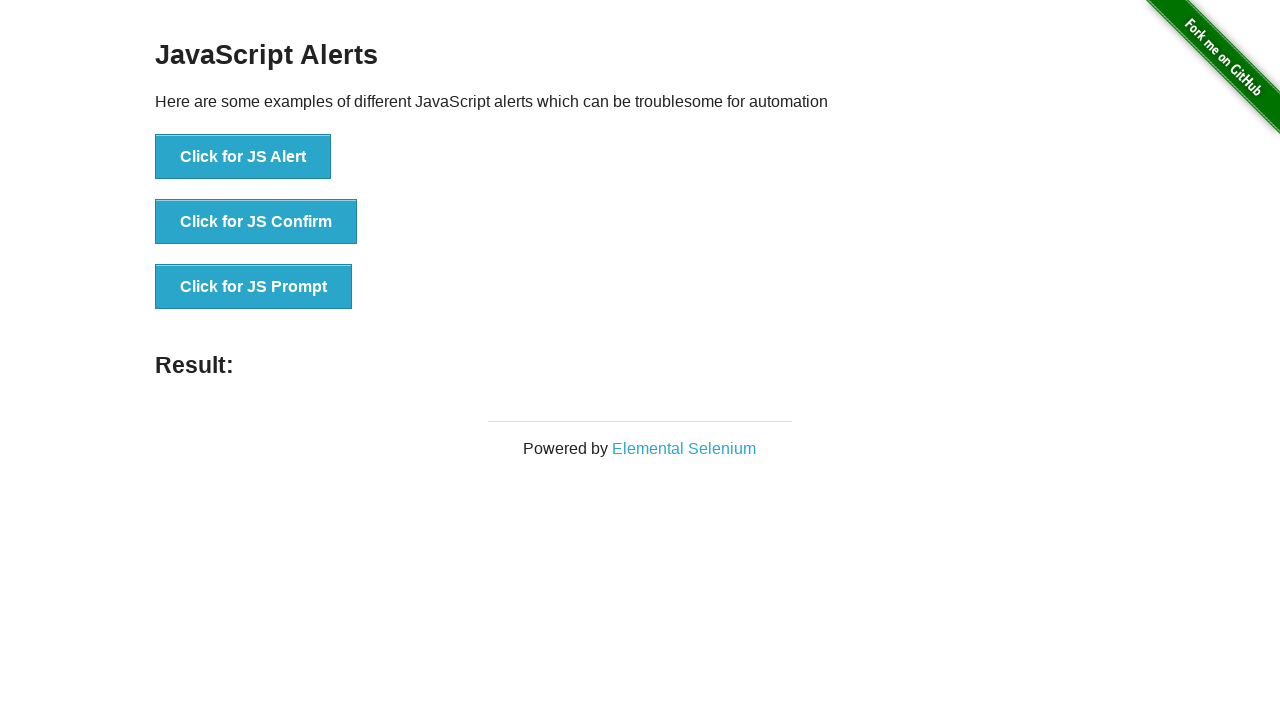

Set up dialog handler to accept prompt with message
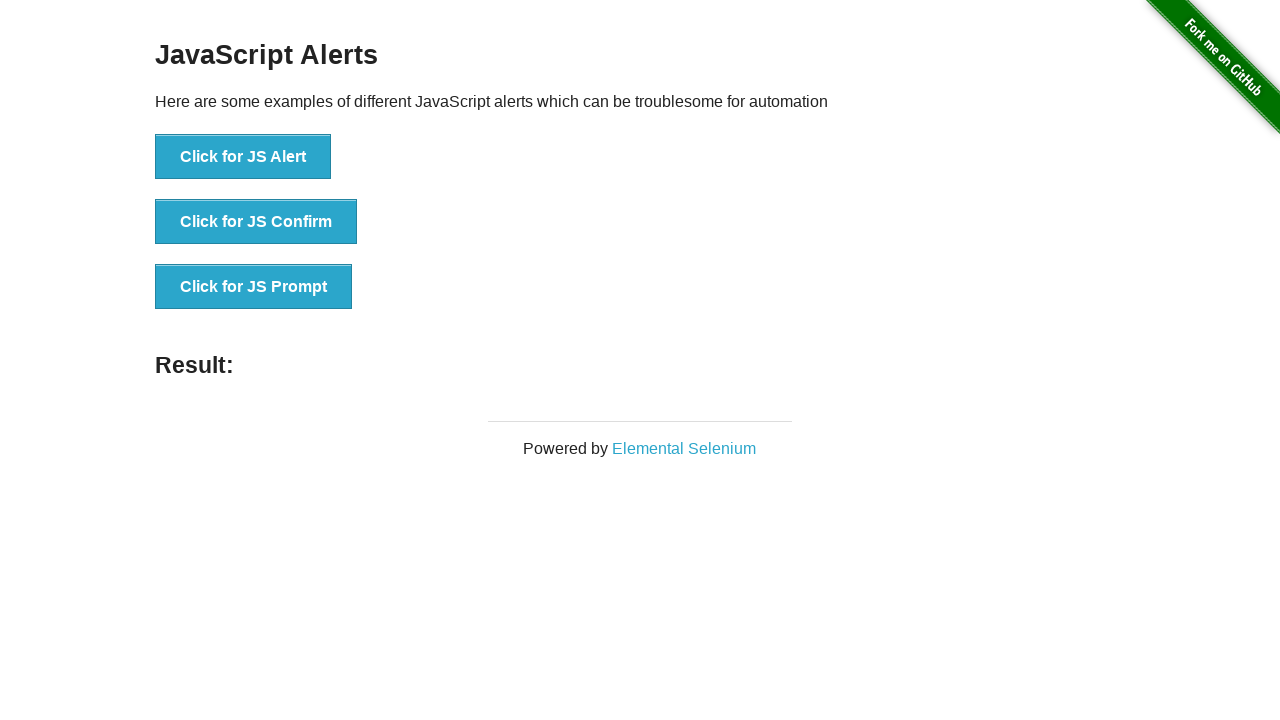

Clicked button to trigger JavaScript prompt dialog at (254, 287) on button[onclick*='jsPrompt']
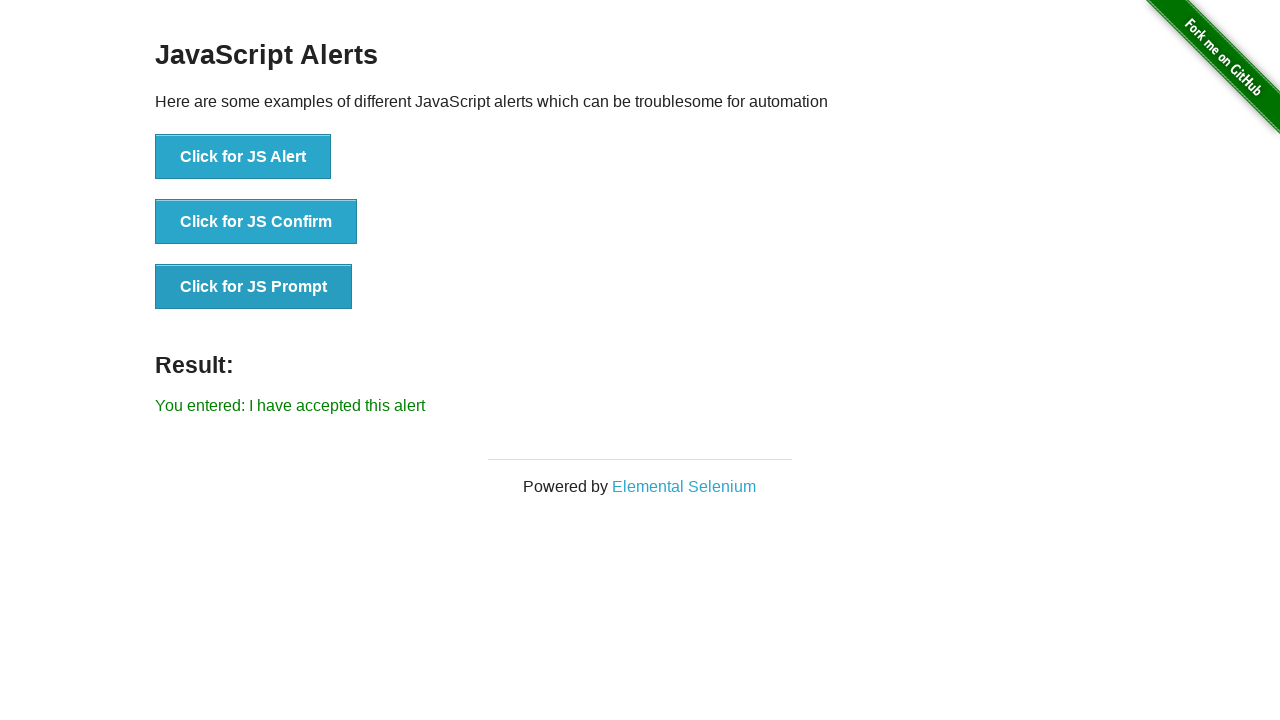

Located result element
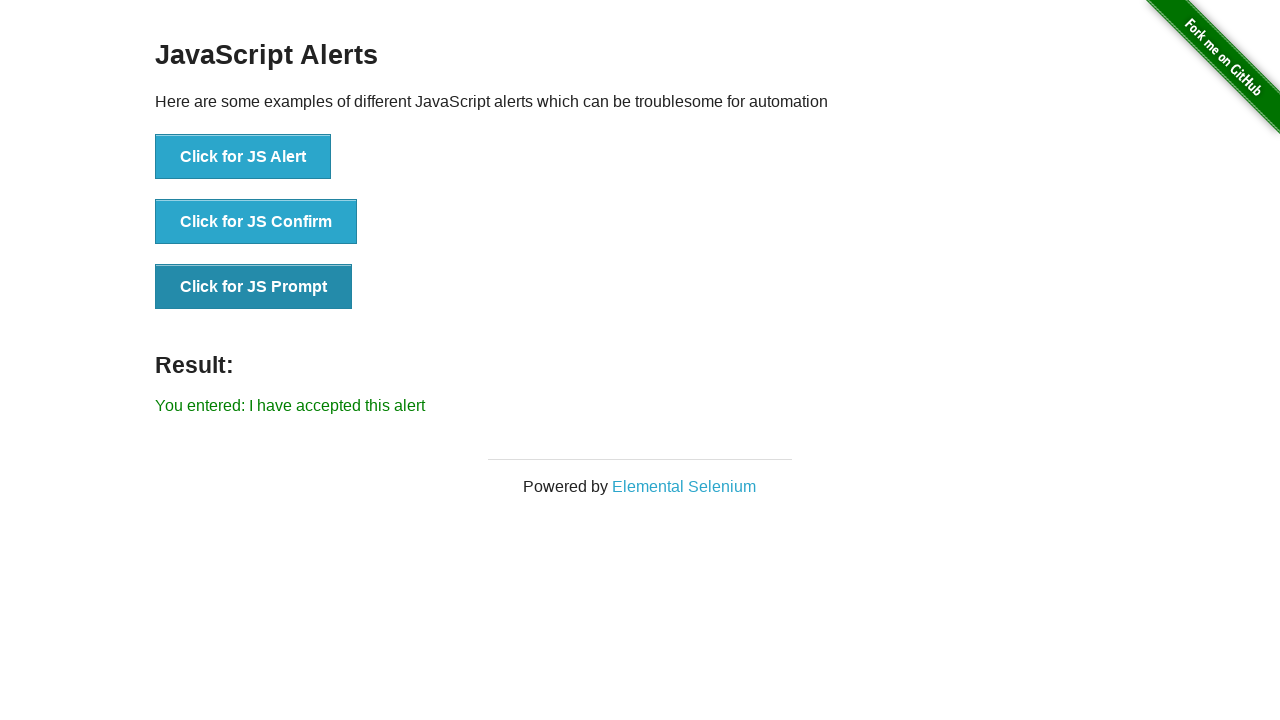

Verified that result contains the entered prompt message
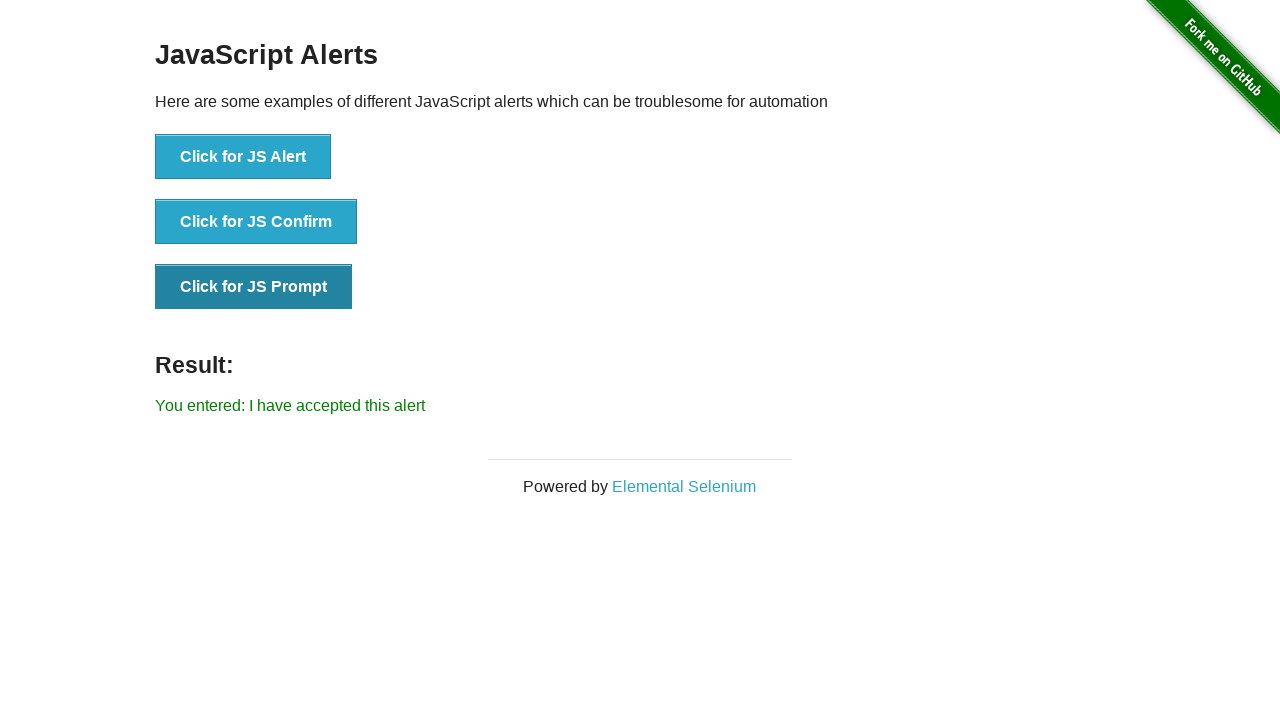

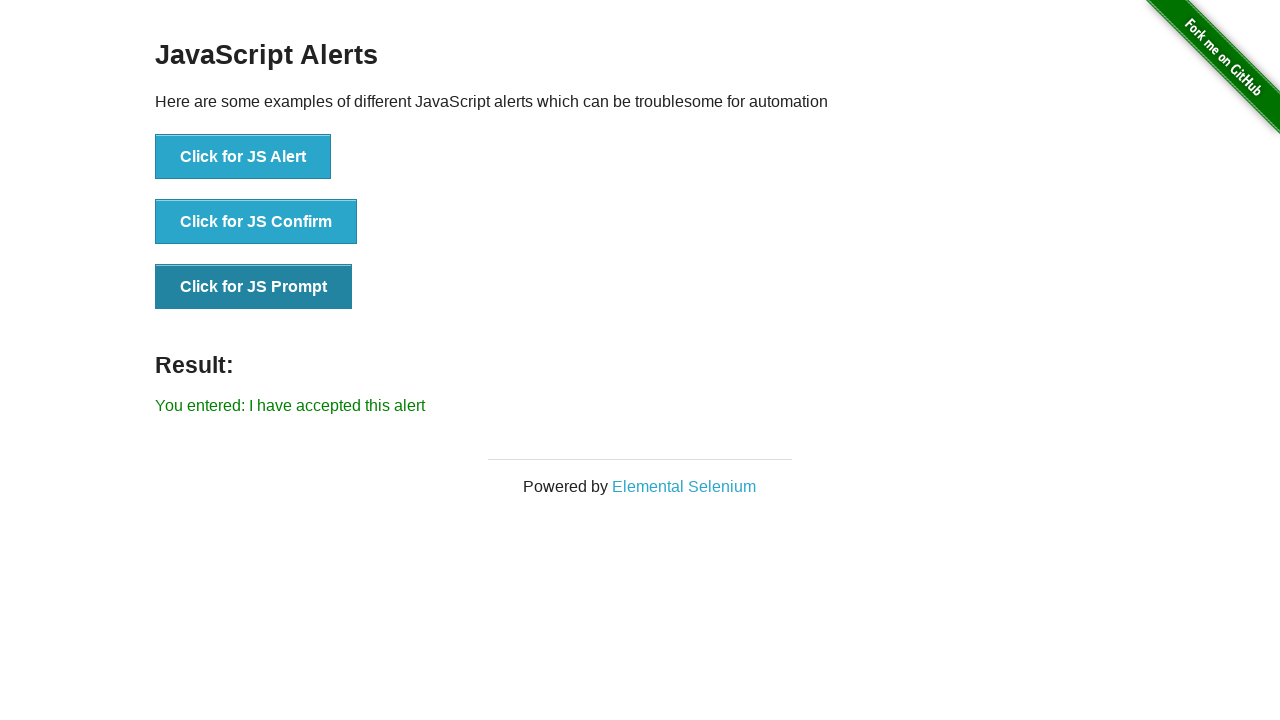